Tests canceling an edit on a completed task by pressing Escape, verifying the original text is preserved.

Starting URL: https://todomvc4tasj.herokuapp.com/

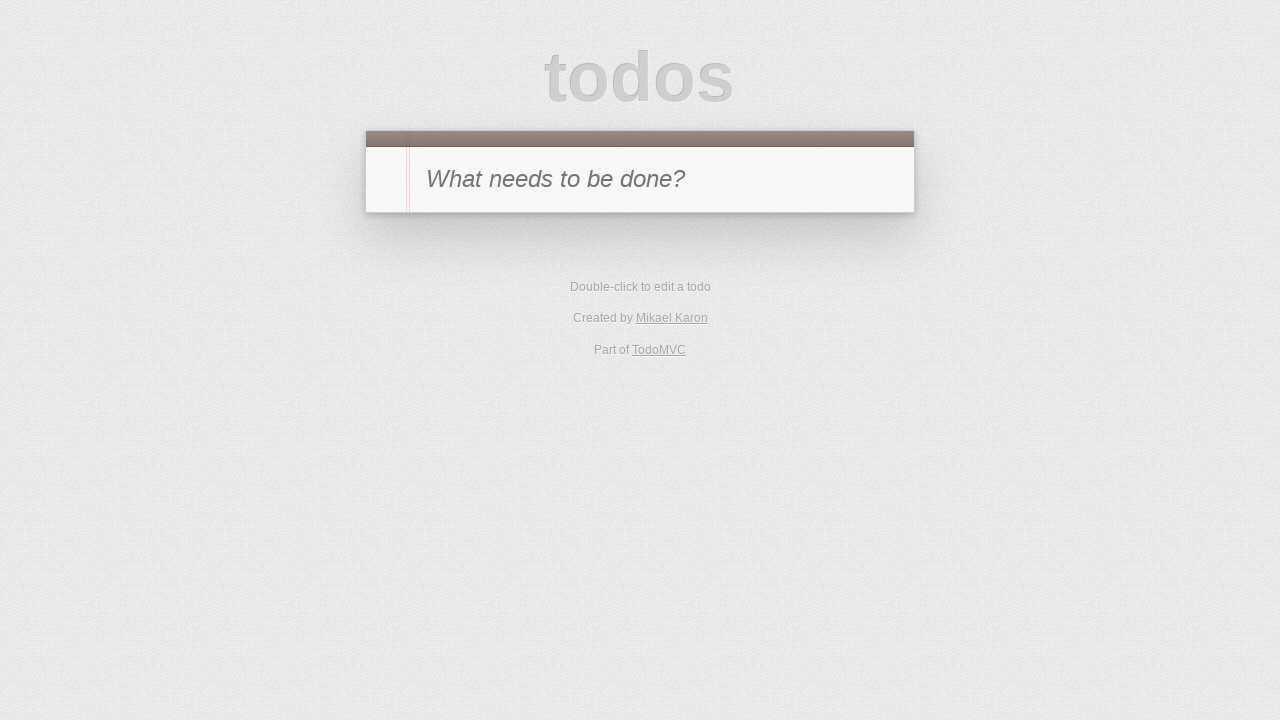

Set completed task via localStorage
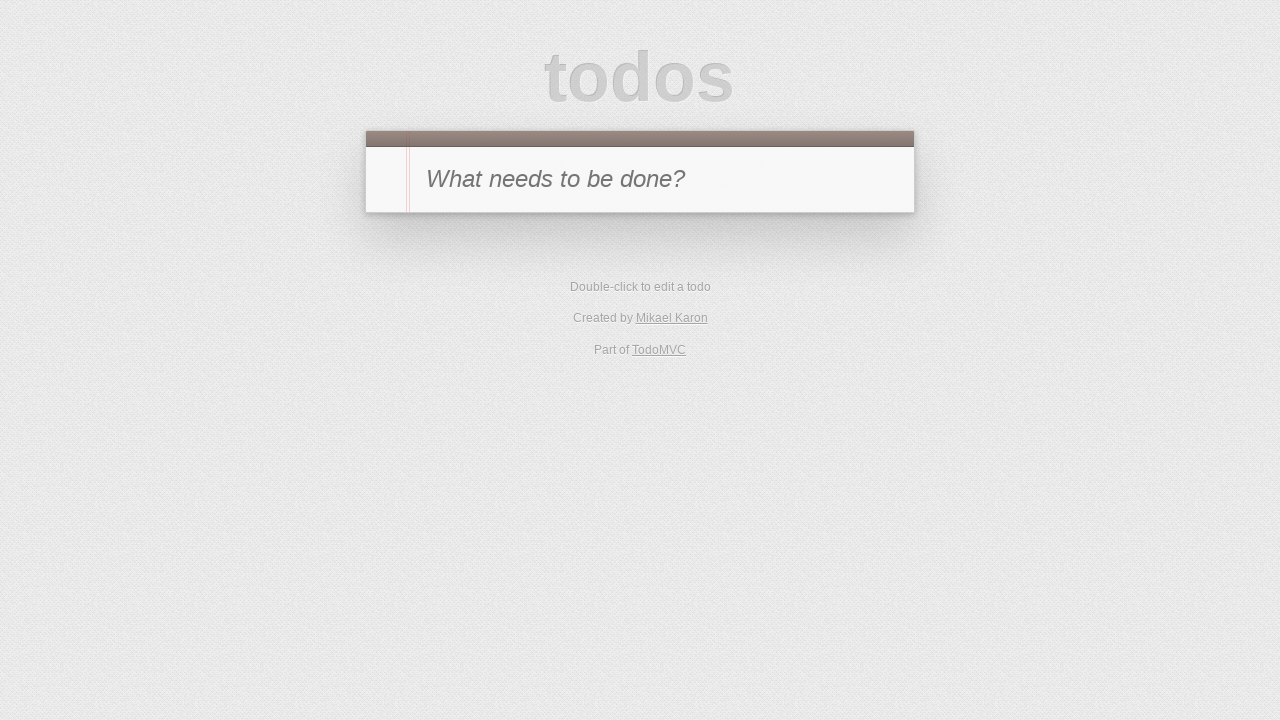

Reloaded page to initialize with completed task
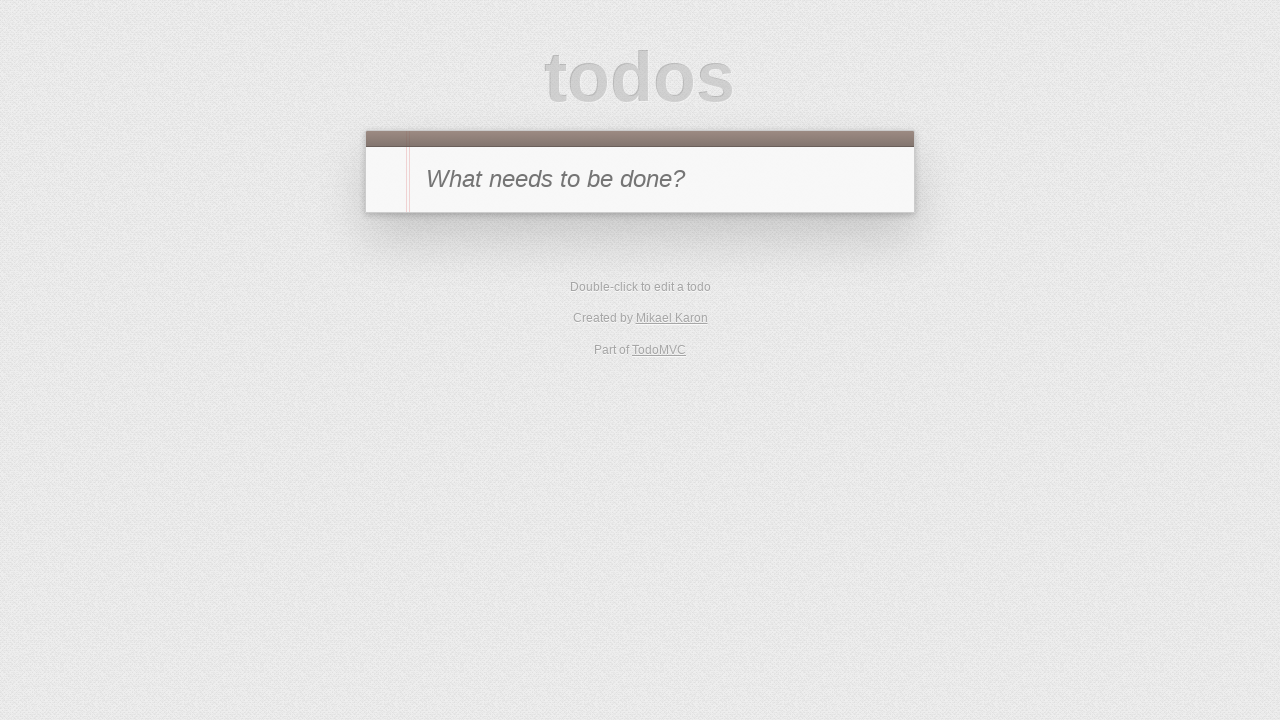

Clicked 'Completed' filter to show completed tasks at (676, 291) on a:text('Completed')
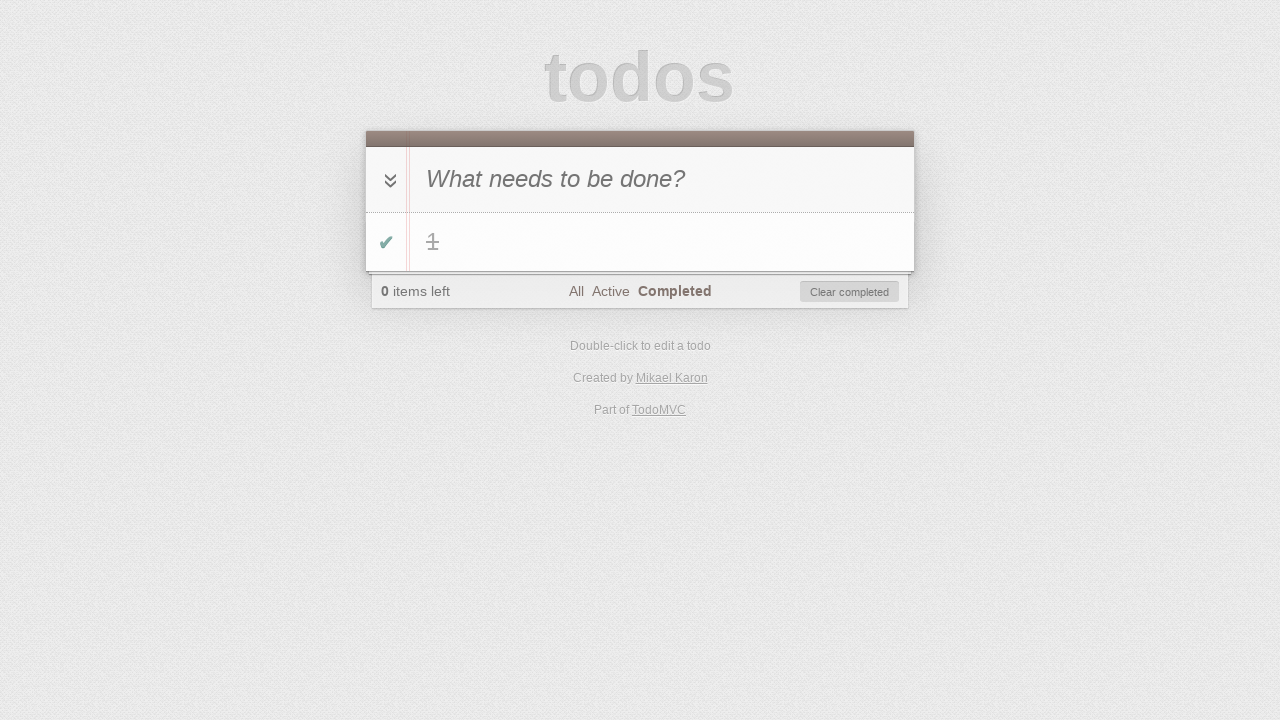

Double-clicked completed task to start editing at (640, 242) on #todo-list li:has-text('1')
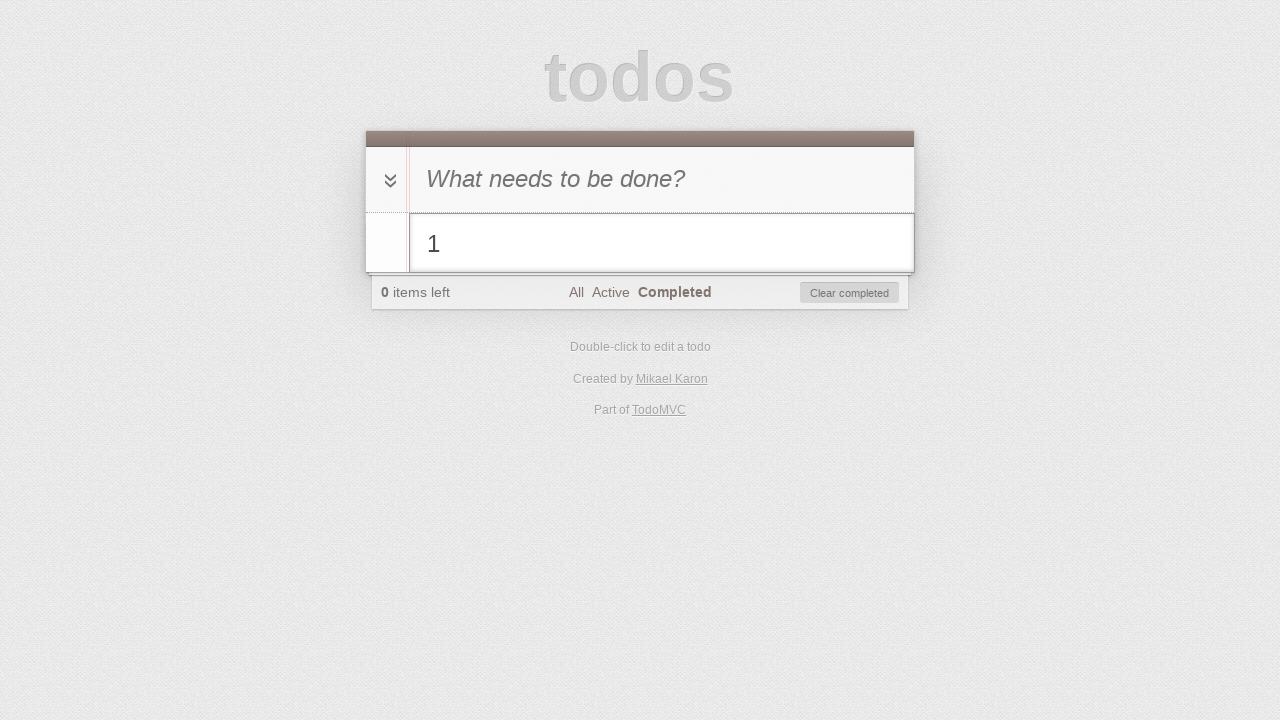

Filled edit field with new text '1 cancelled' on #todo-list li.editing .edit
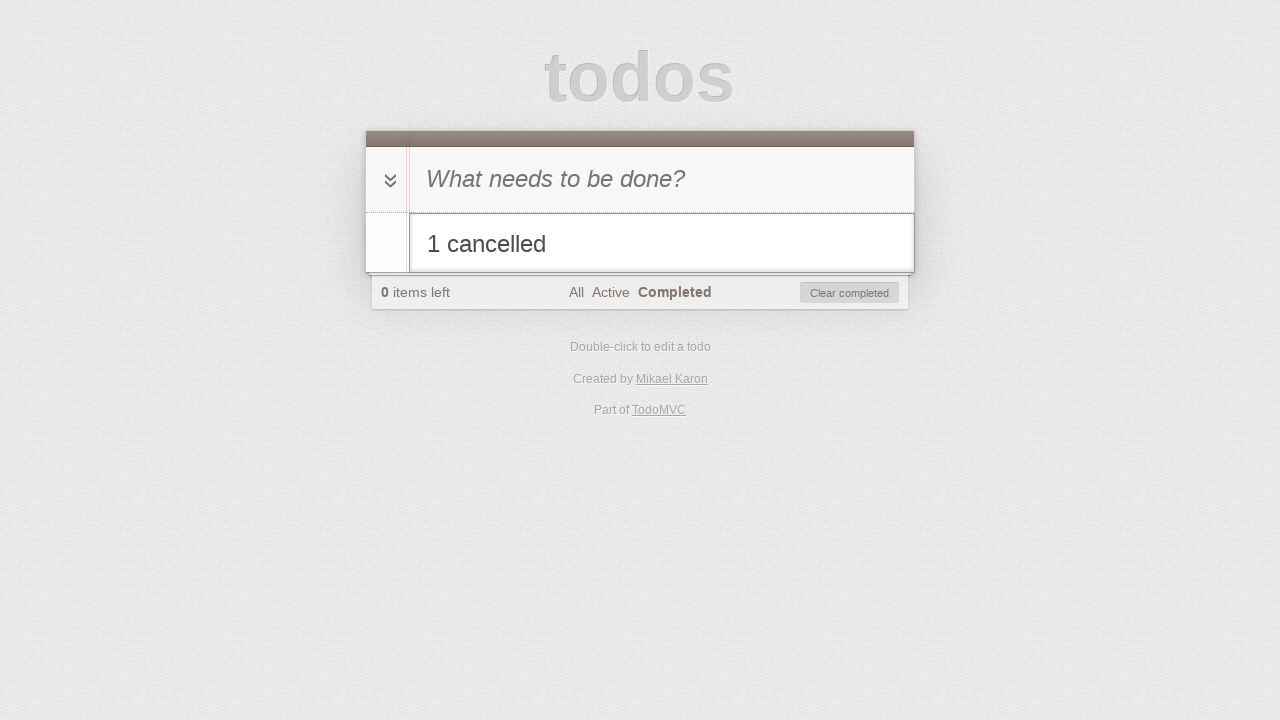

Pressed Escape key to cancel the edit on #todo-list li.editing .edit
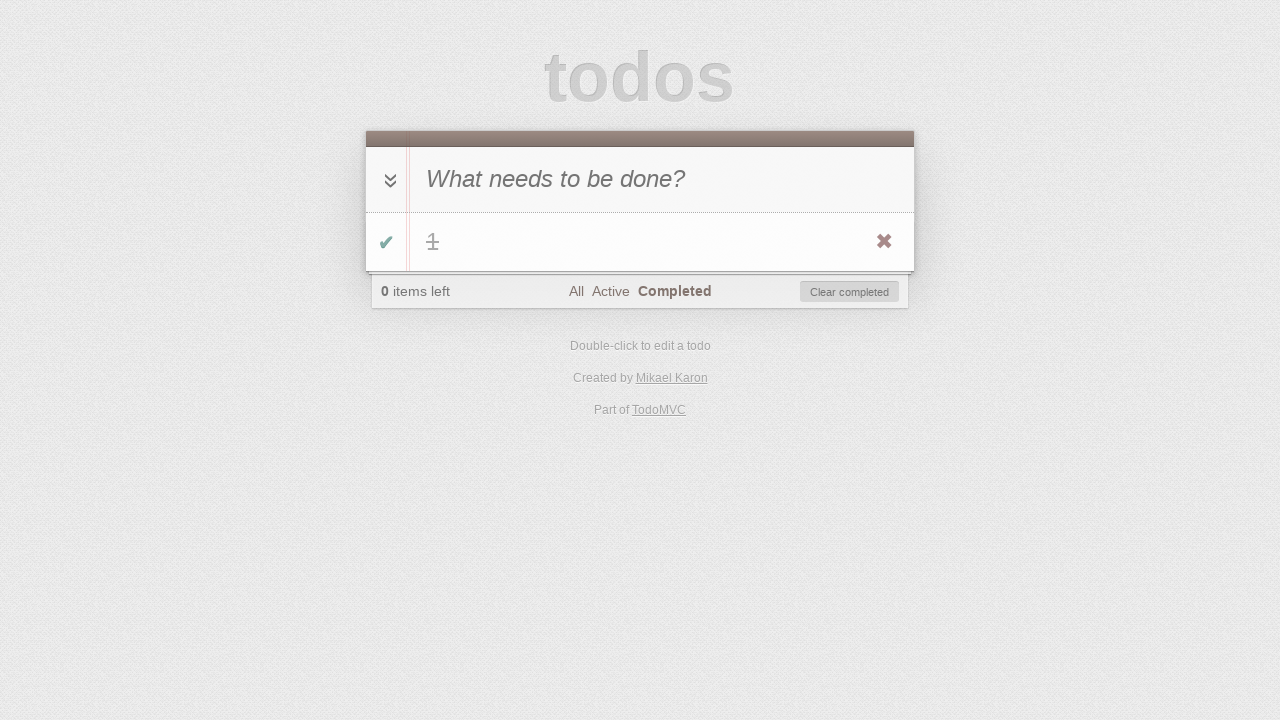

Verified original task text '1' is preserved after canceling edit
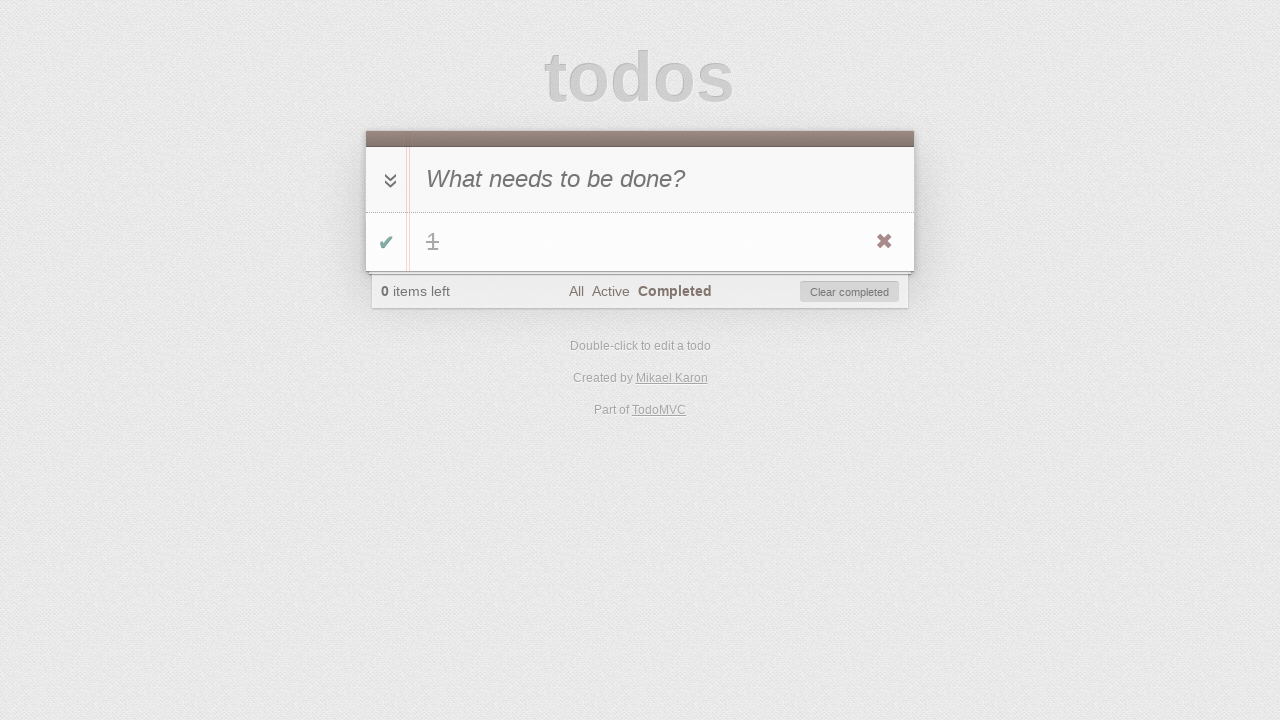

Verified items left count is 0 (completed tasks don't count)
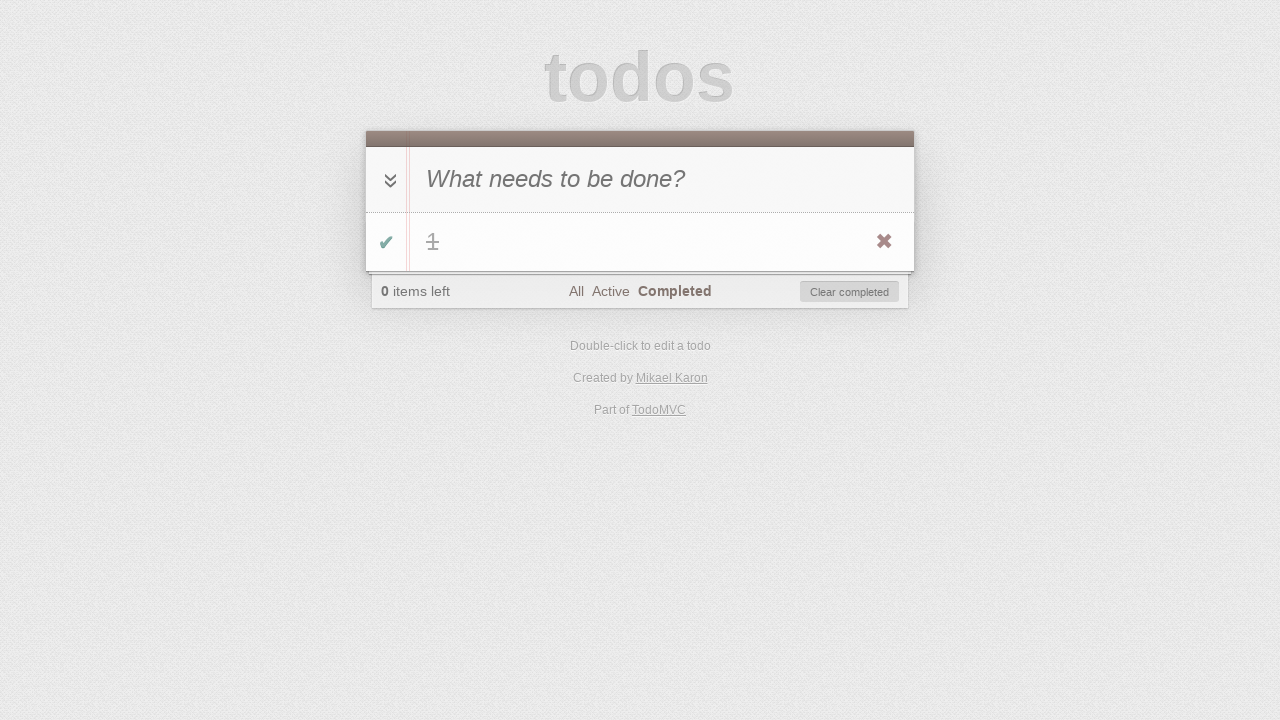

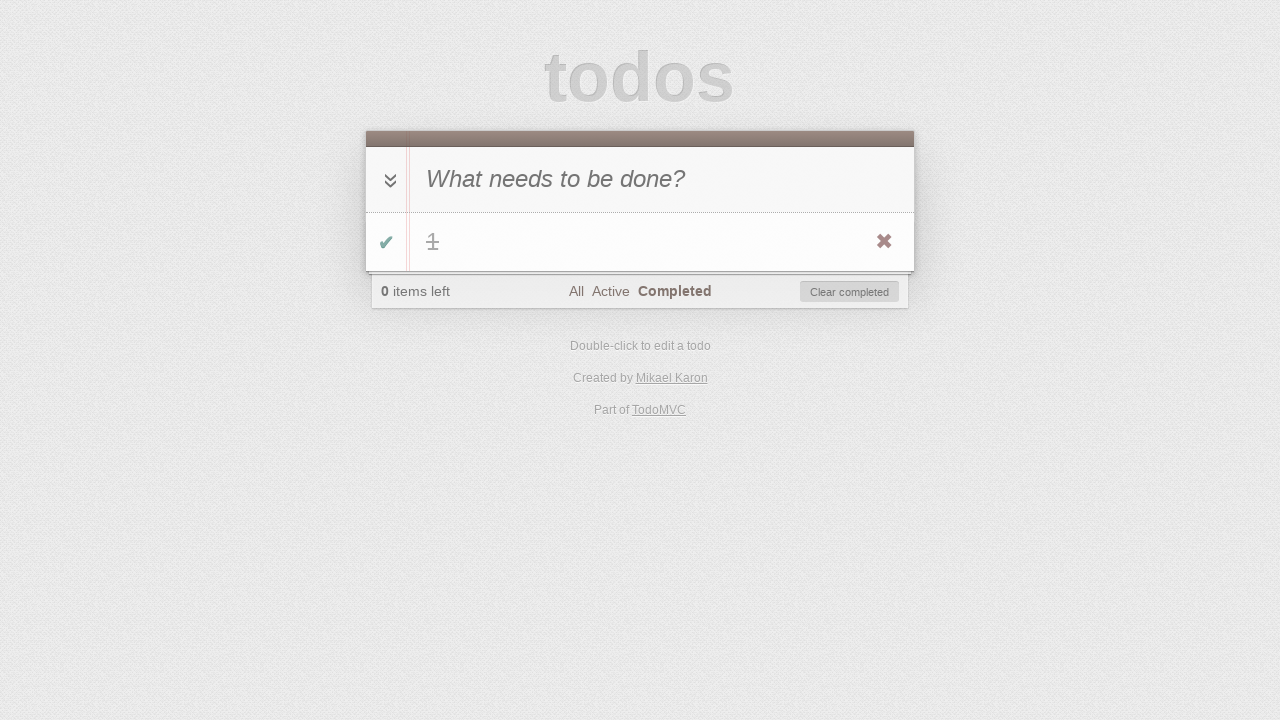